Navigates to Hacker News and clicks through multiple pages by clicking the "More" link to load additional articles, testing pagination functionality.

Starting URL: https://news.ycombinator.com

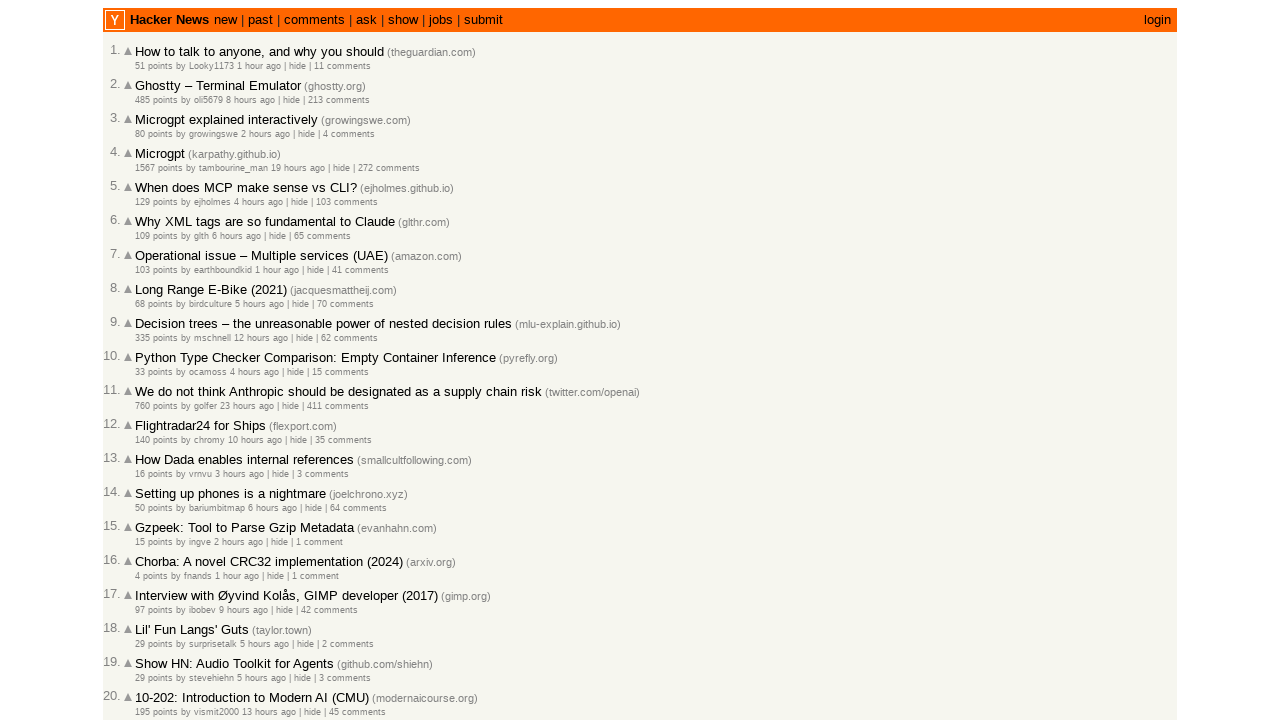

Waited for article titles to load on Hacker News
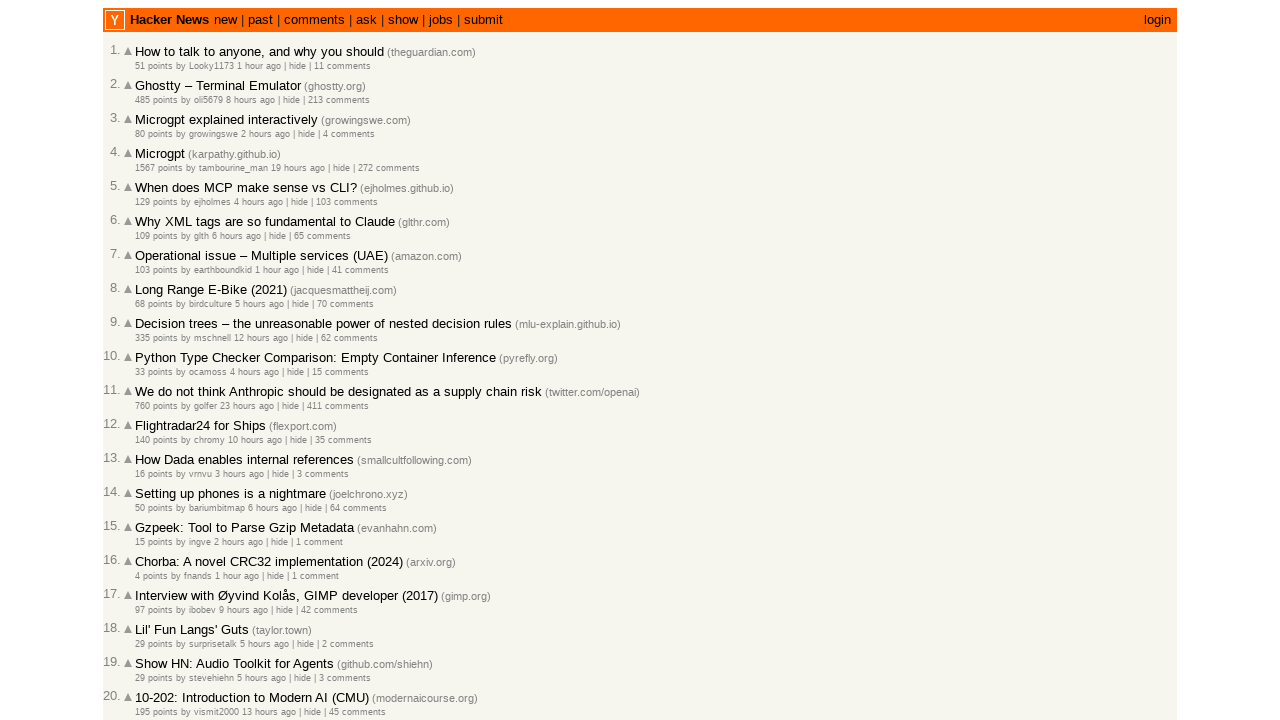

Waited for article age/timestamp elements to be visible
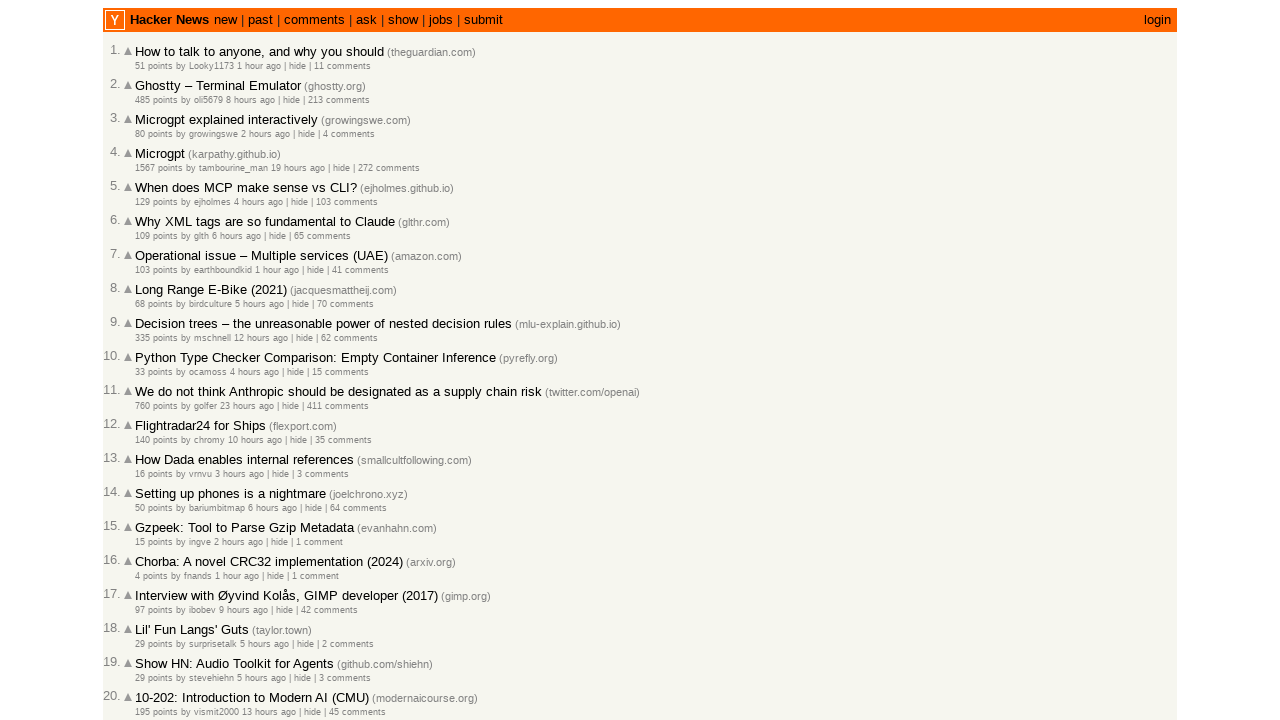

Clicked 'More' link to load next page (iteration 1) at (149, 616) on a.morelink
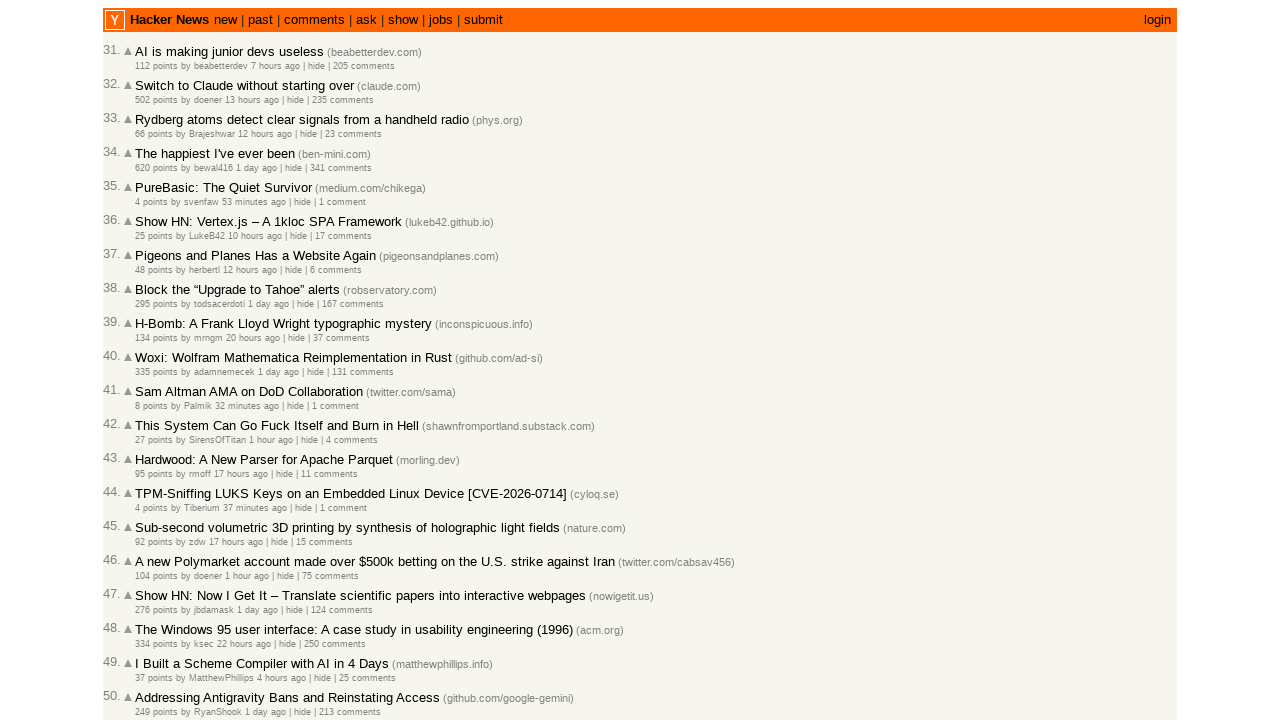

Waited for new articles to load after clicking 'More'
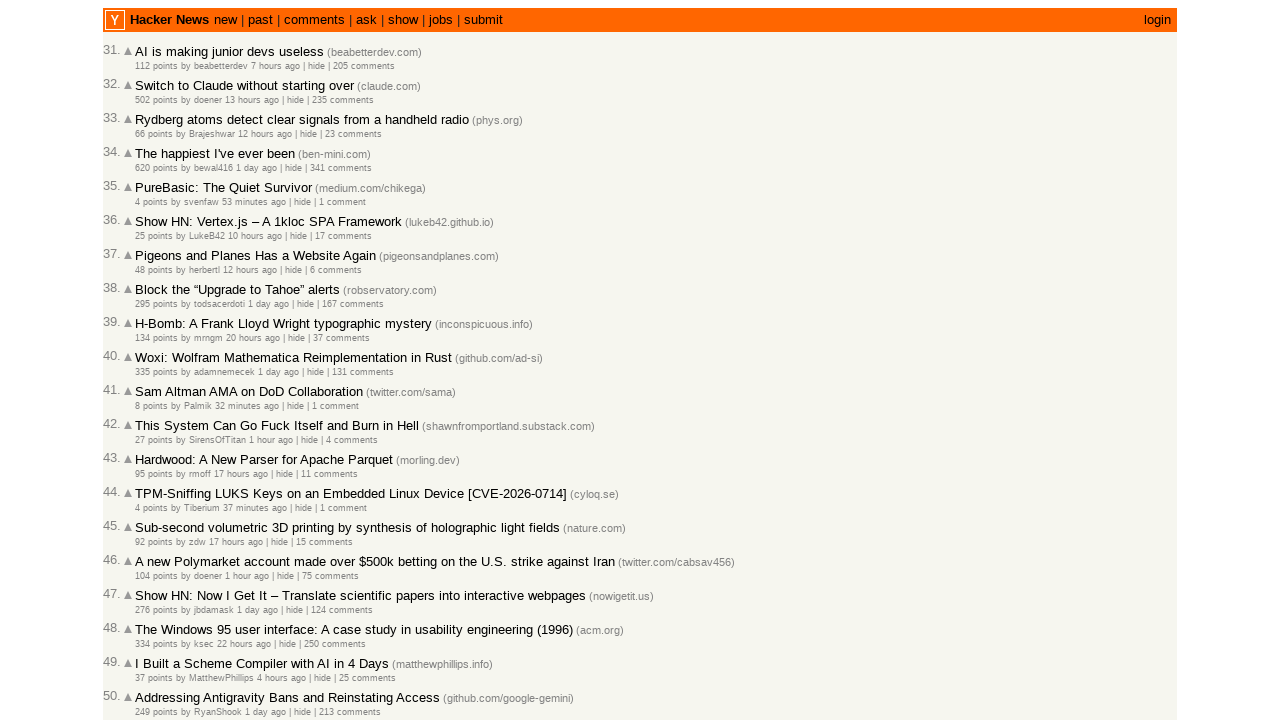

Waited for article age/timestamp elements to be visible
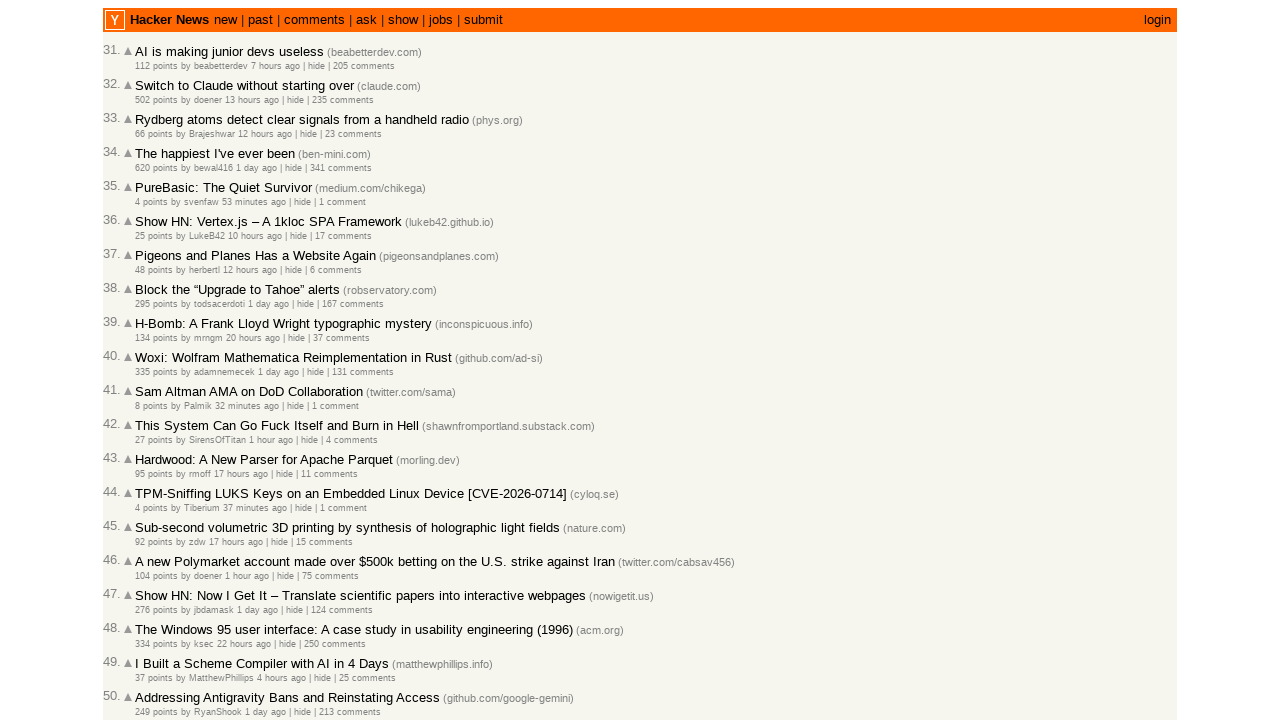

Clicked 'More' link to load next page (iteration 2) at (149, 616) on a.morelink
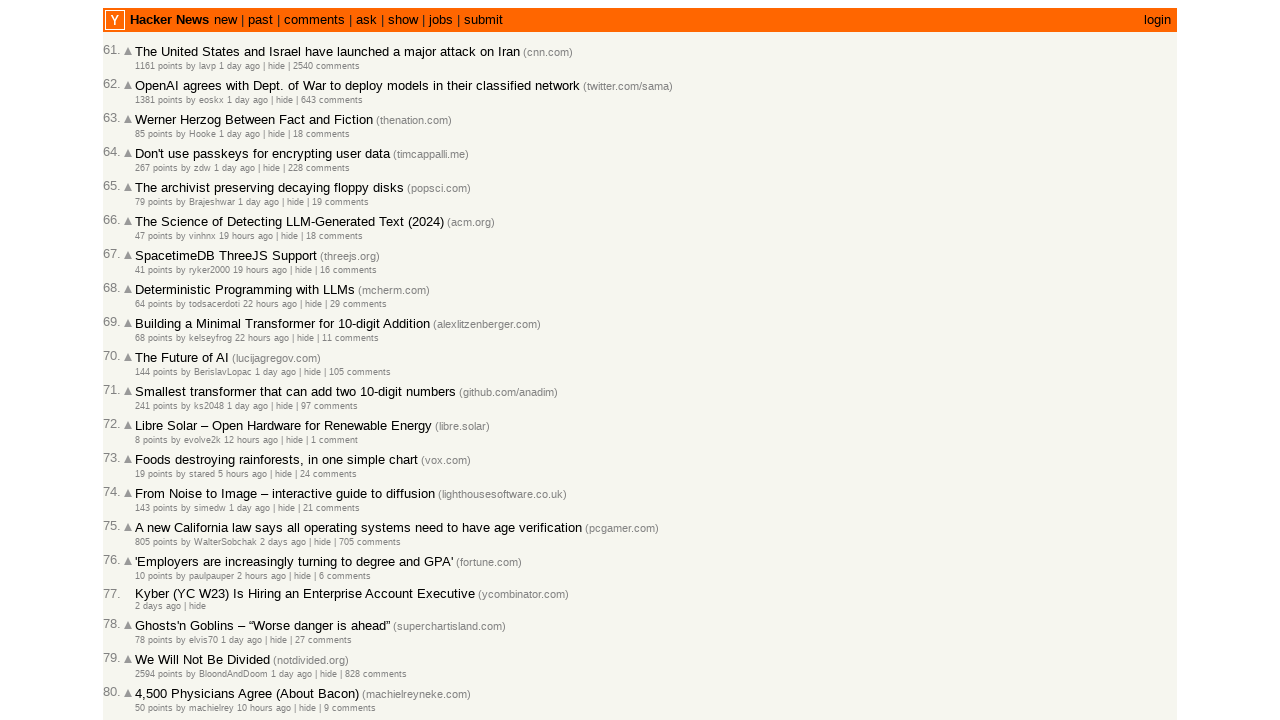

Waited for new articles to load after clicking 'More'
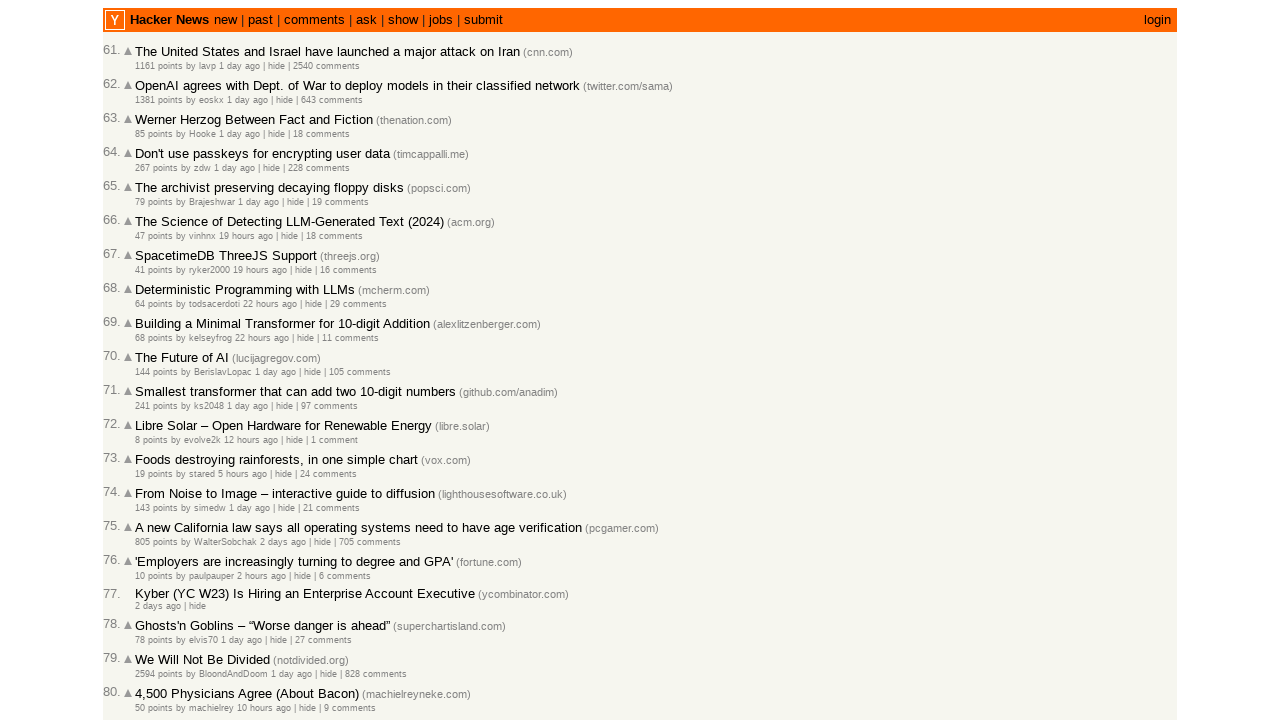

Waited for article age/timestamp elements to be visible
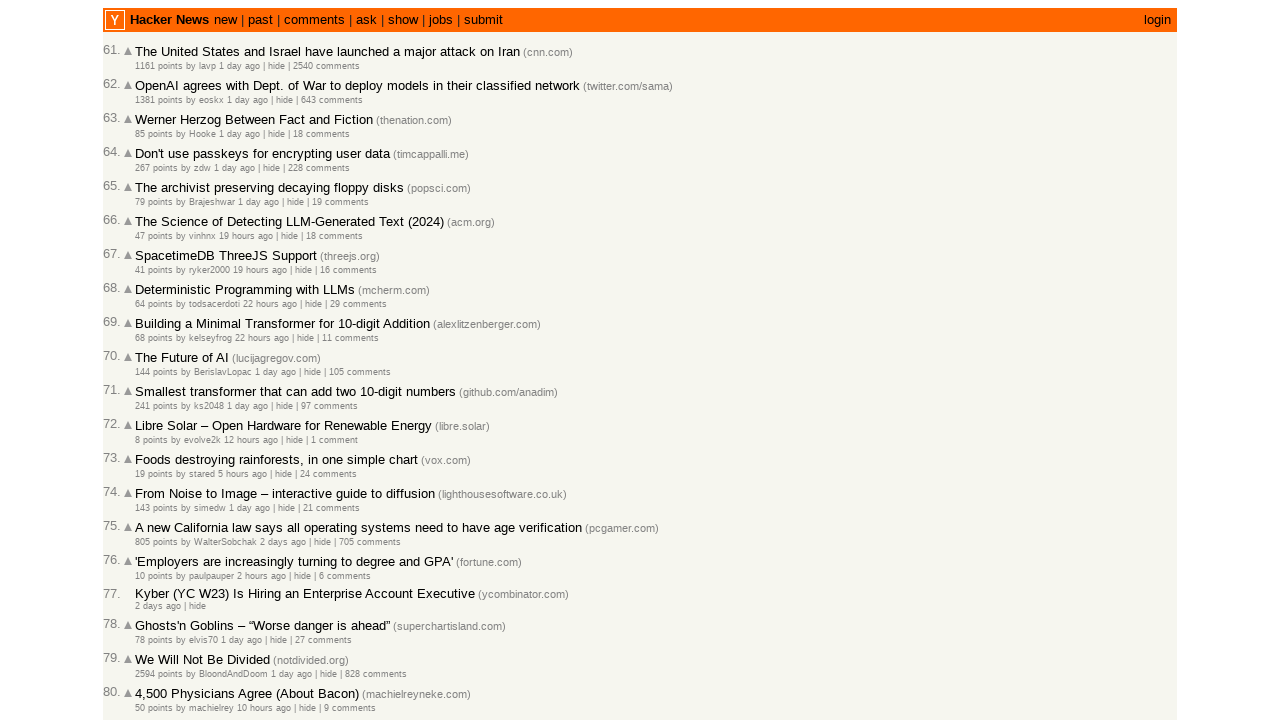

Clicked 'More' link to load next page (iteration 3) at (149, 616) on a.morelink
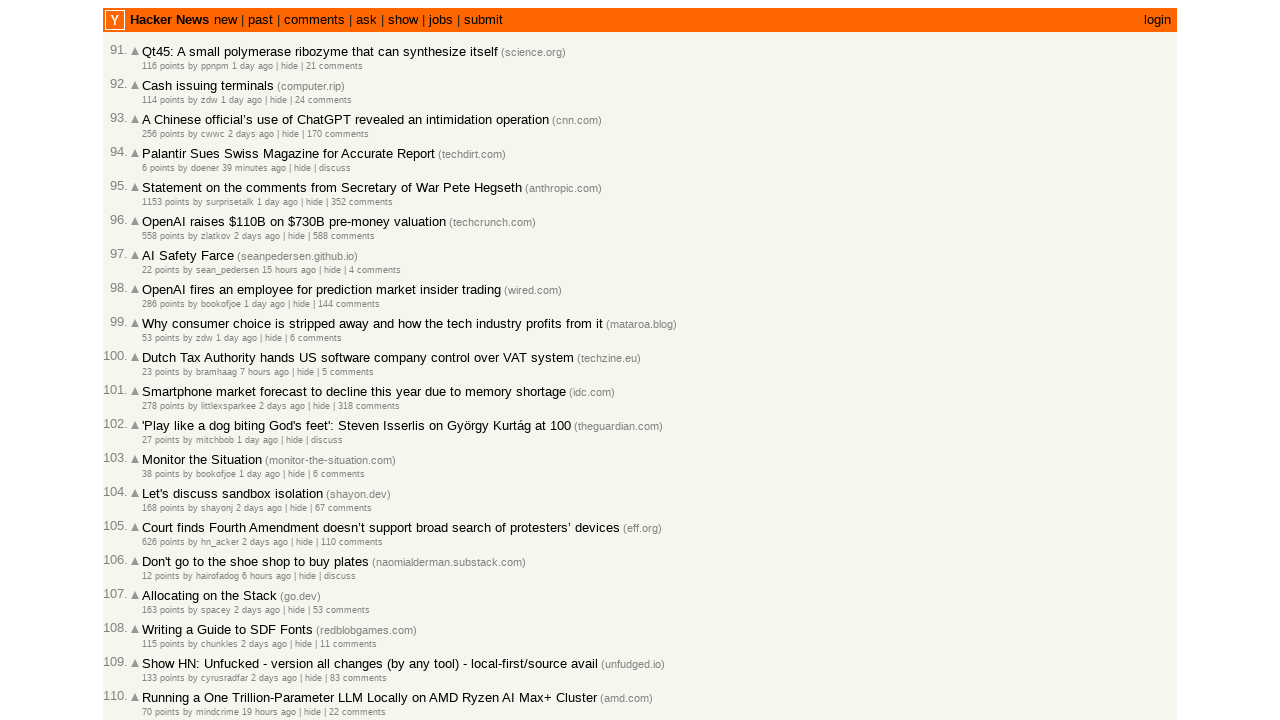

Waited for new articles to load after clicking 'More'
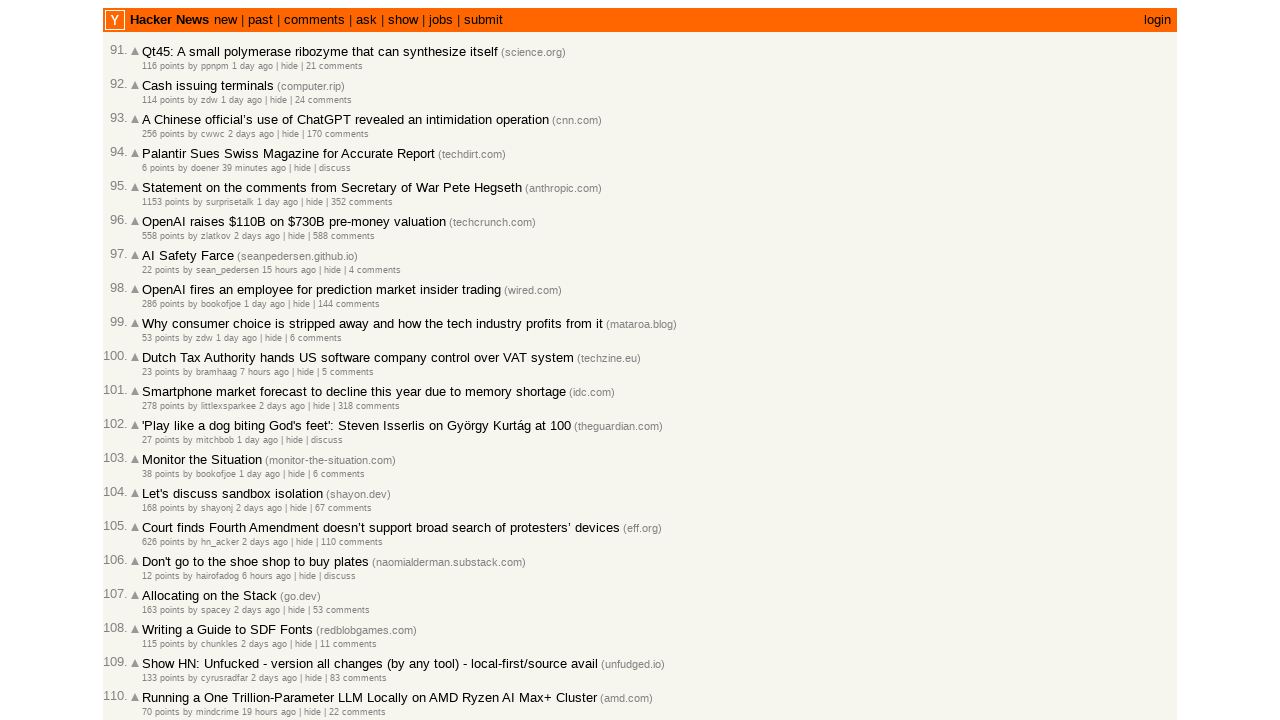

Waited for article age/timestamp elements to be visible
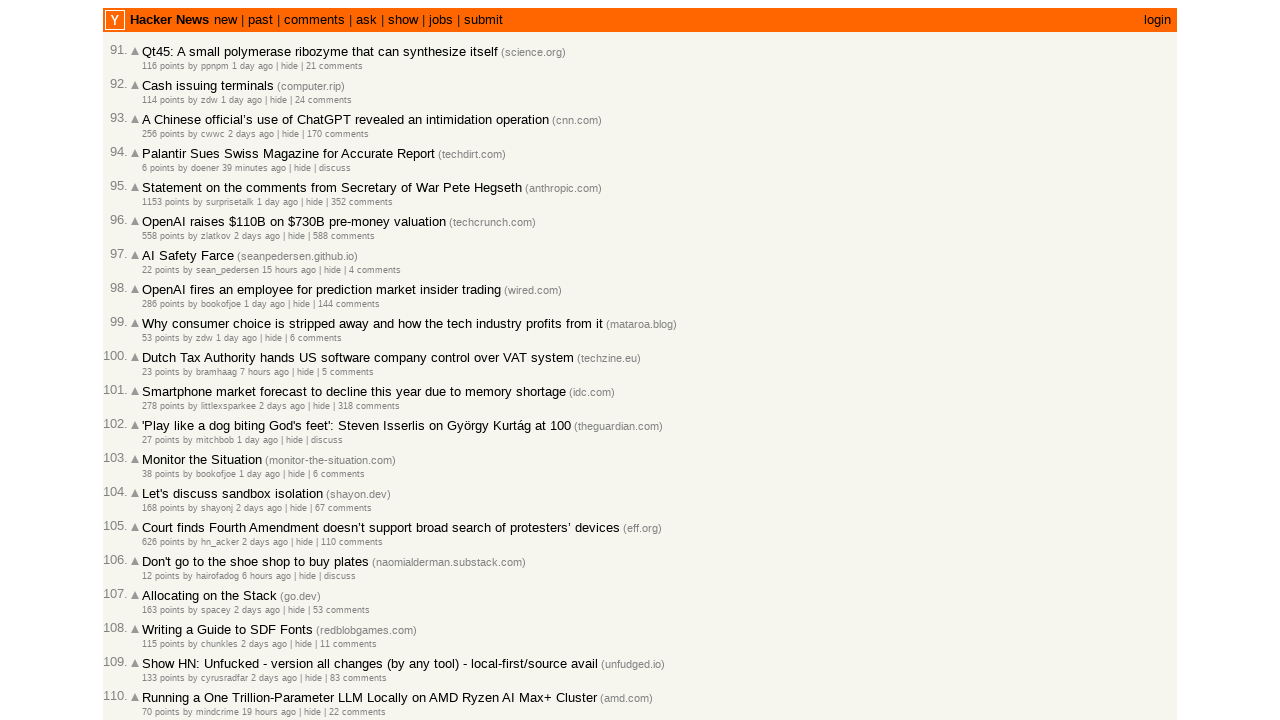

Clicked 'More' link to load next page (iteration 4) at (156, 616) on a.morelink
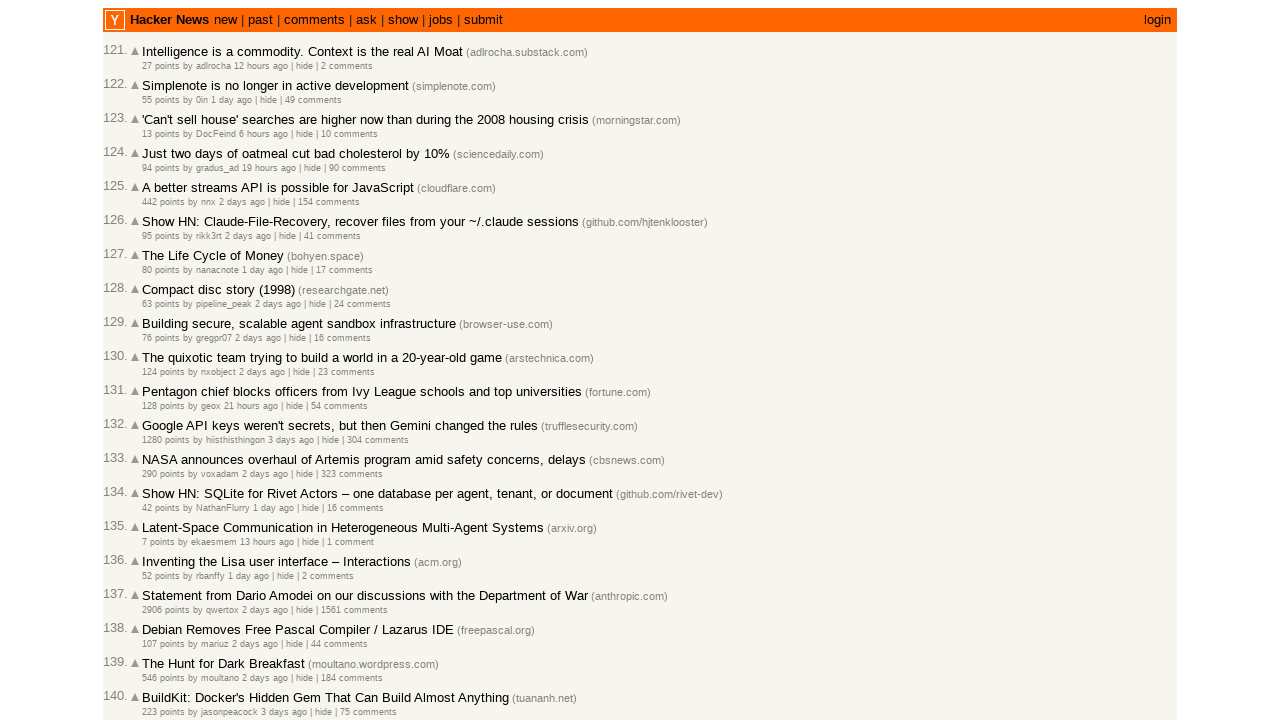

Waited for new articles to load after clicking 'More'
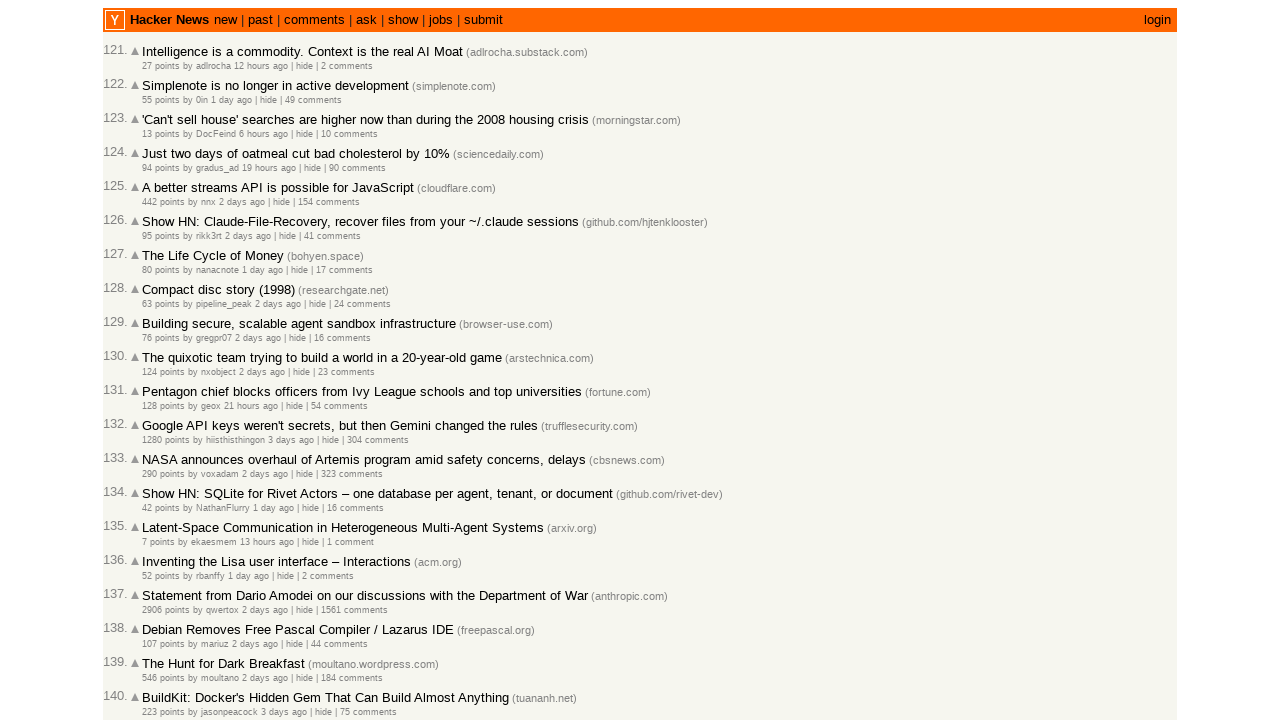

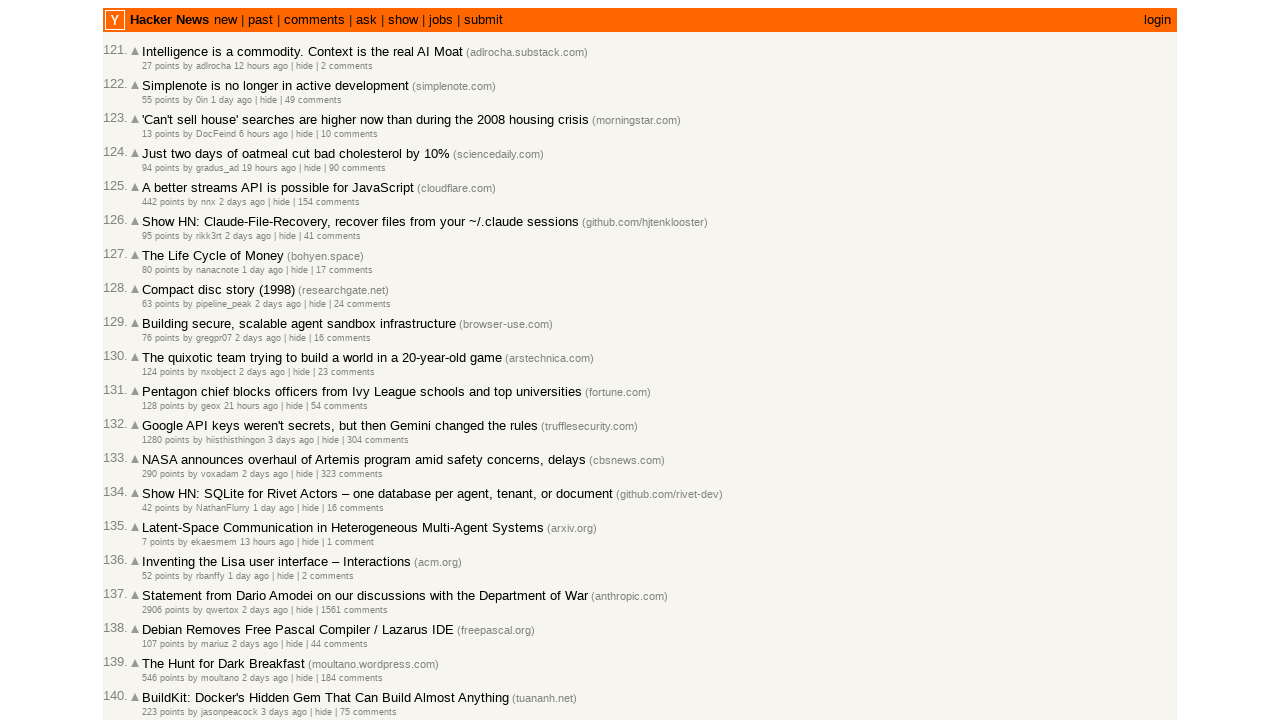